Navigates to livescores.com and verifies the page loads successfully

Starting URL: https://livescores.com

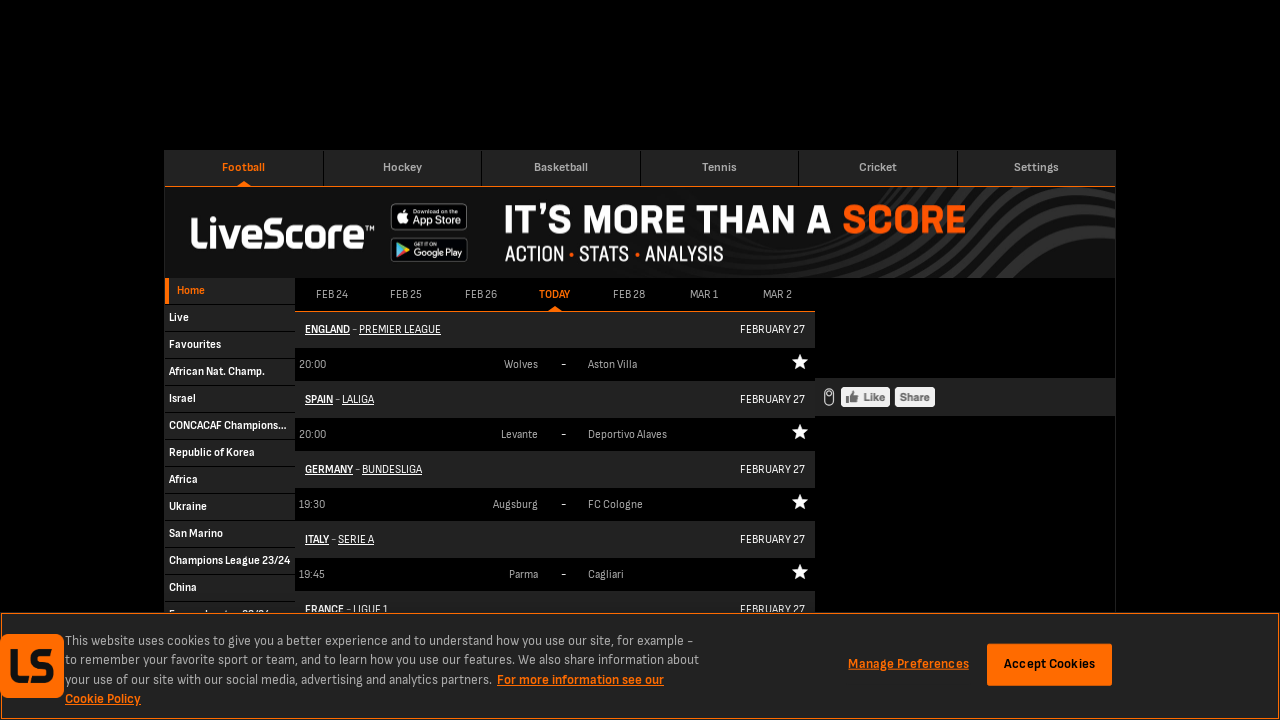

Waited for livescores.com page to load (DOM content loaded)
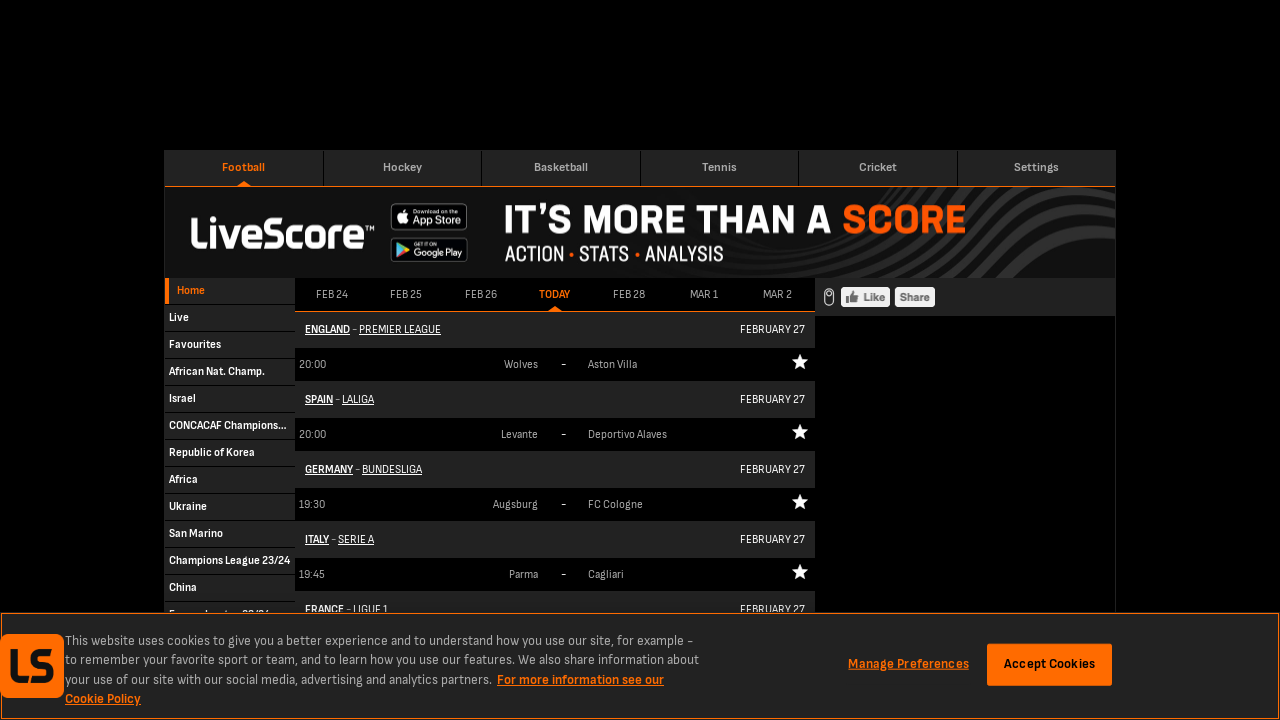

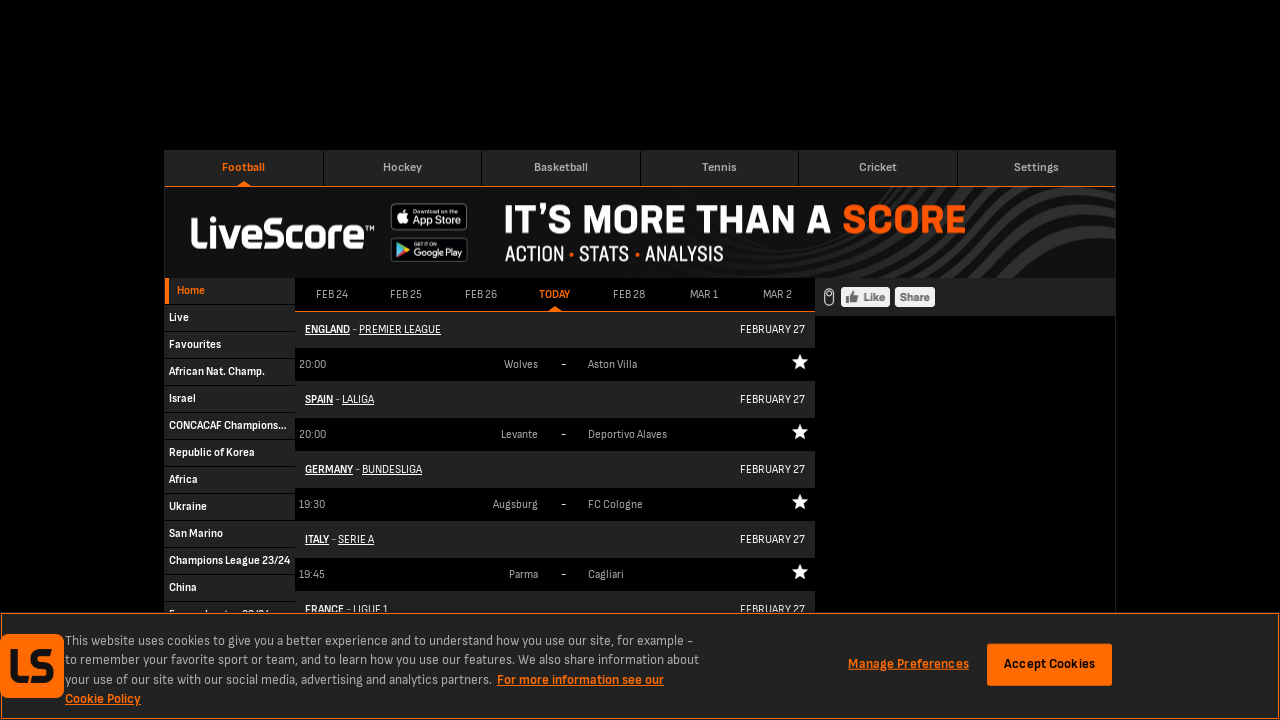